Tests filtering to display only completed items

Starting URL: https://demo.playwright.dev/todomvc

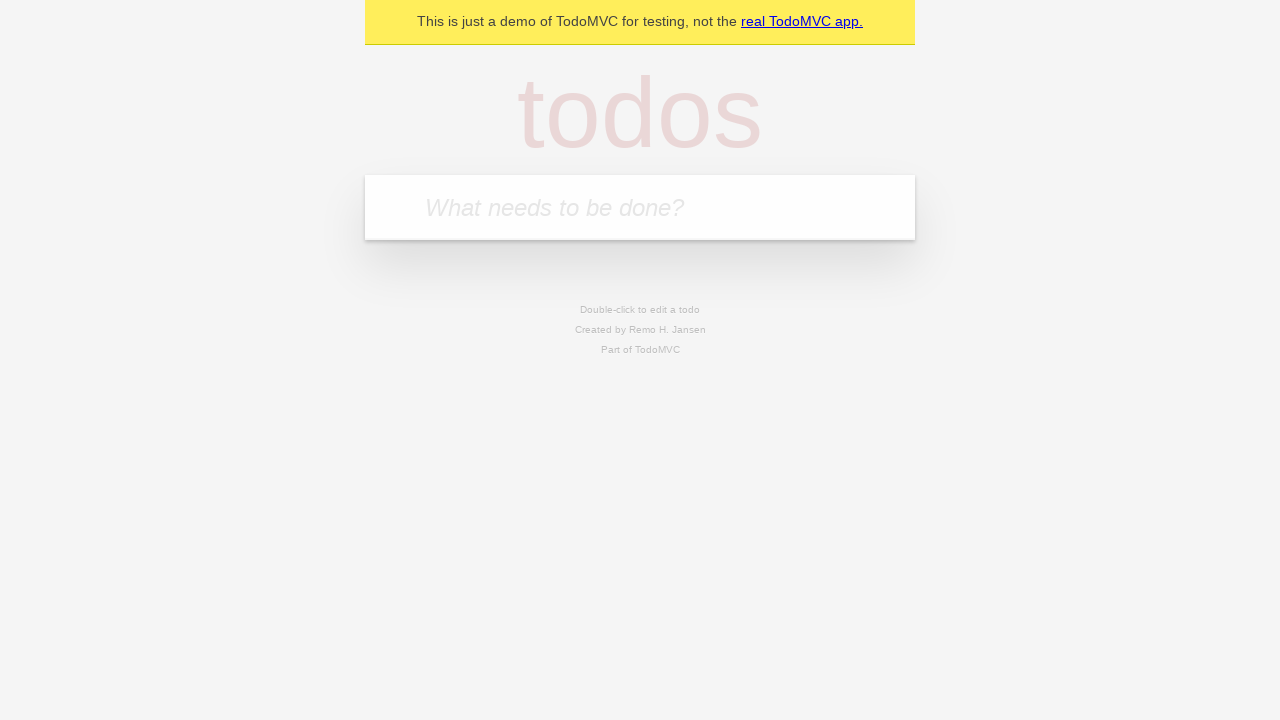

Filled new todo input with 'buy some cheese' on .new-todo
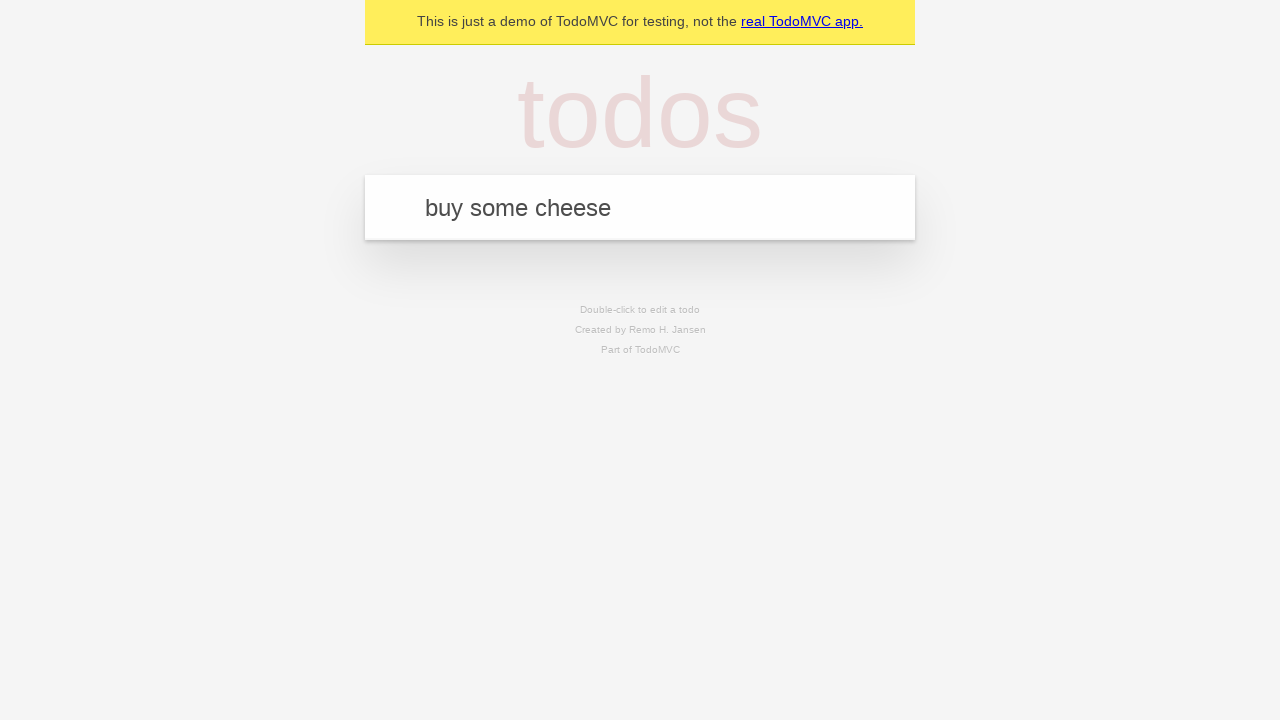

Pressed Enter to add first todo on .new-todo
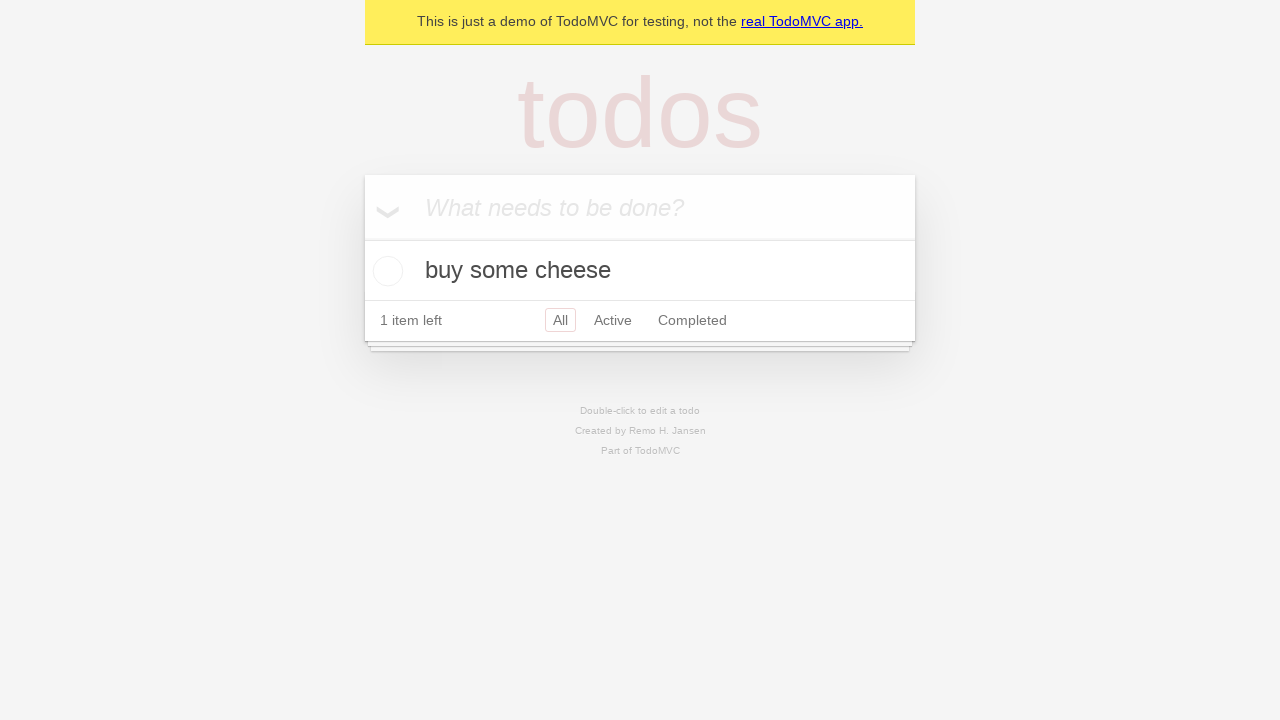

Filled new todo input with 'feed the cat' on .new-todo
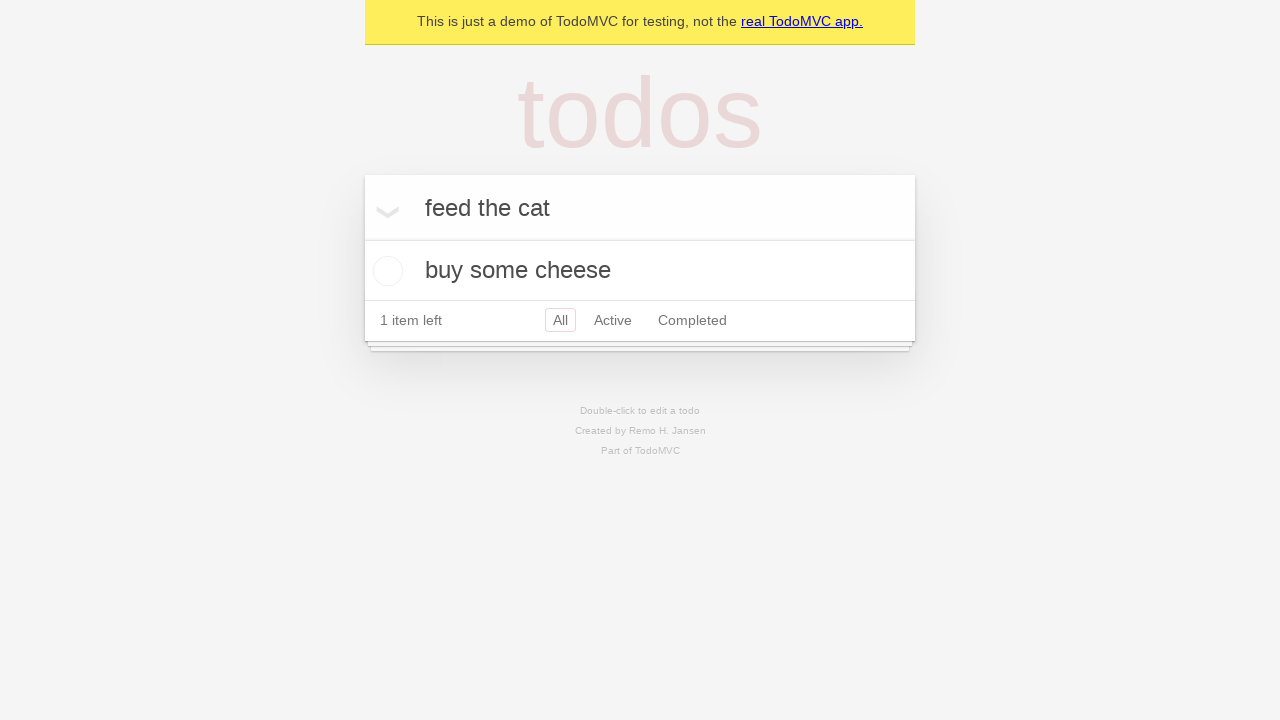

Pressed Enter to add second todo on .new-todo
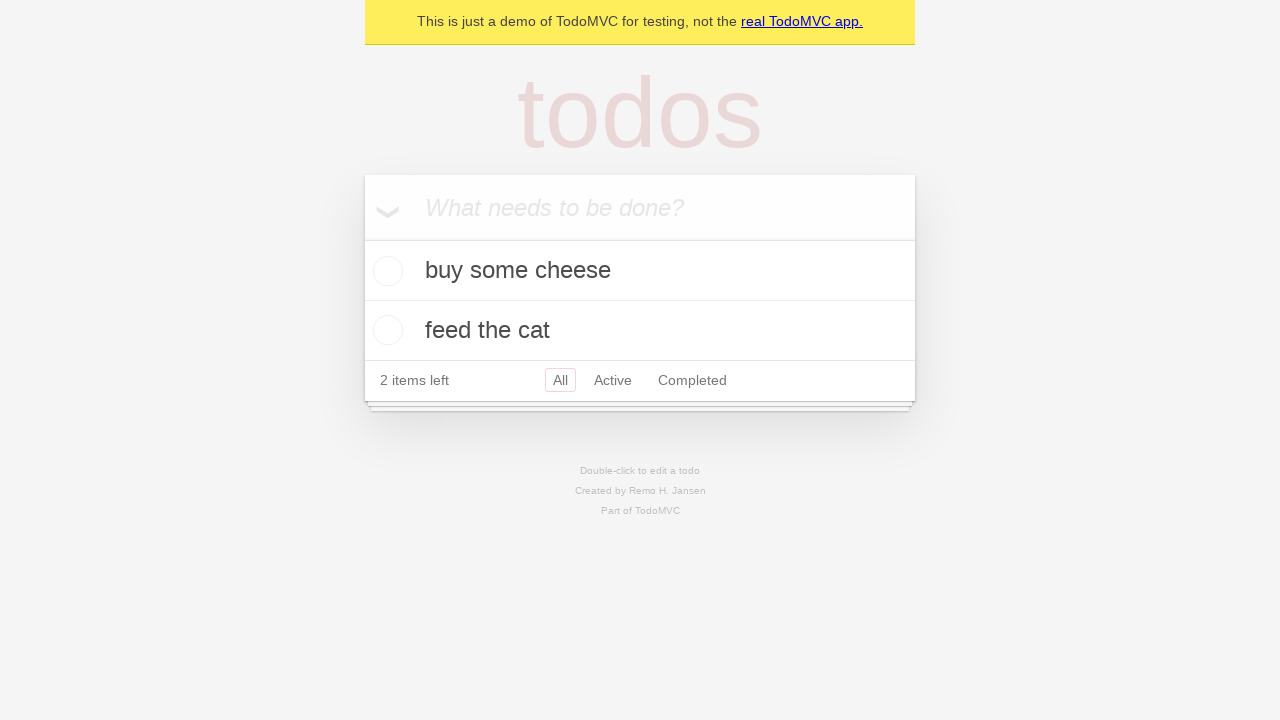

Filled new todo input with 'book a doctors appointment' on .new-todo
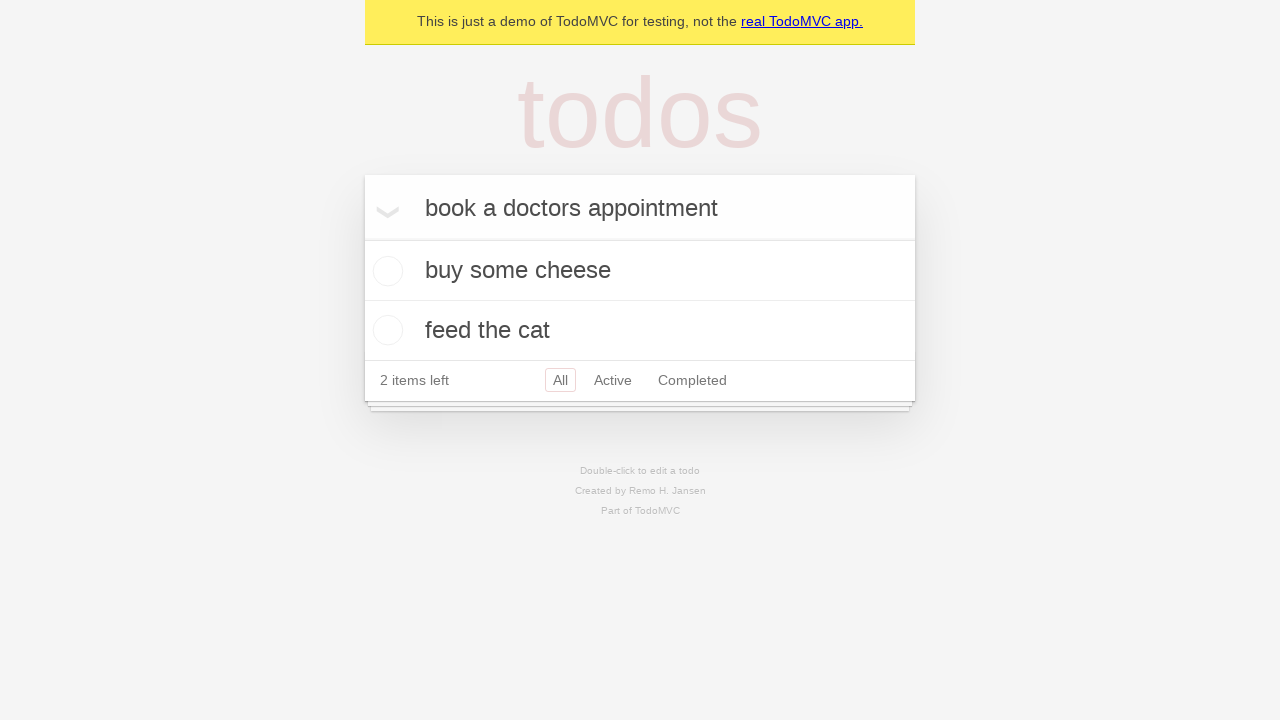

Pressed Enter to add third todo on .new-todo
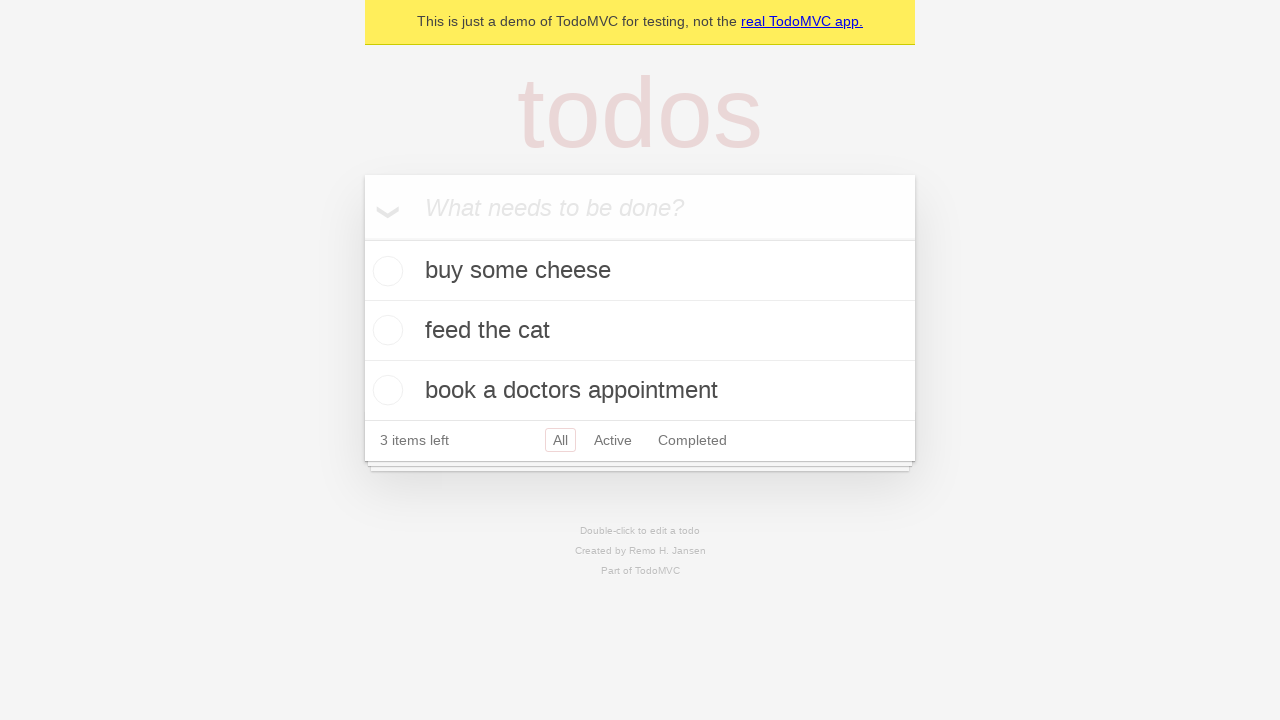

Waited for all three todos to load in the list
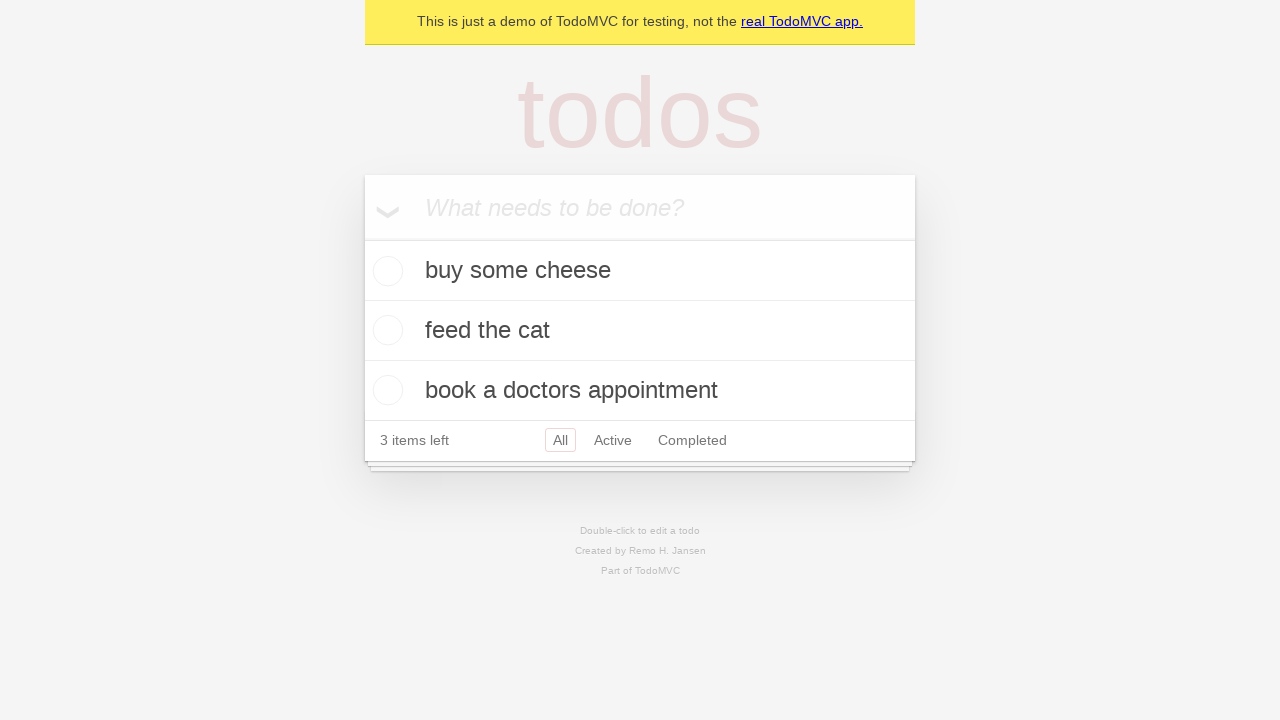

Checked the second todo to mark it as completed at (385, 330) on .todo-list li .toggle >> nth=1
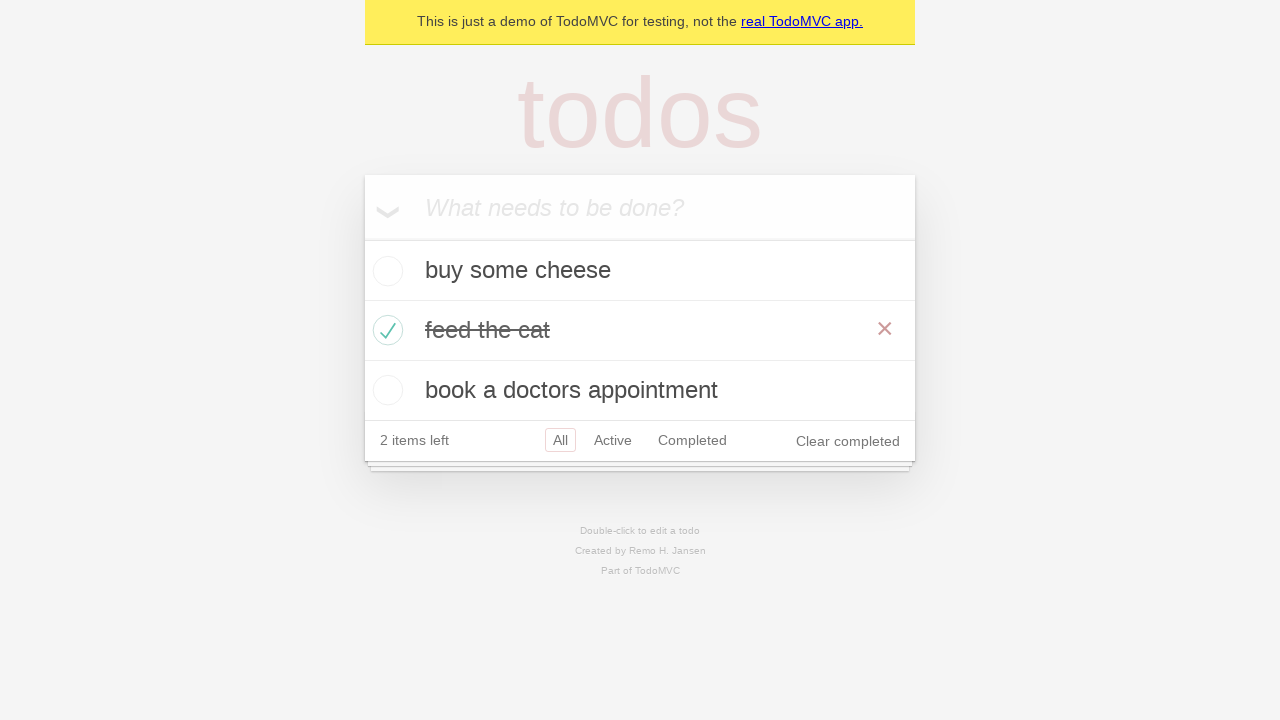

Clicked Completed filter to display only completed items at (692, 440) on .filters >> text=Completed
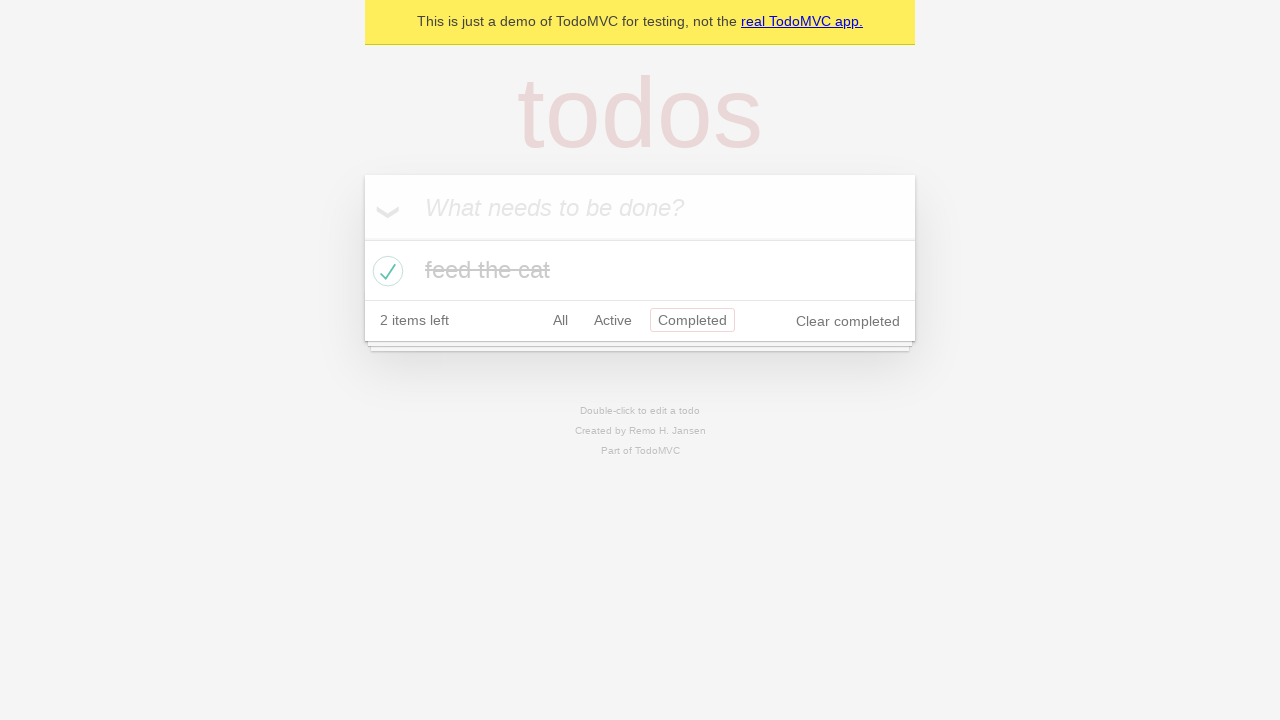

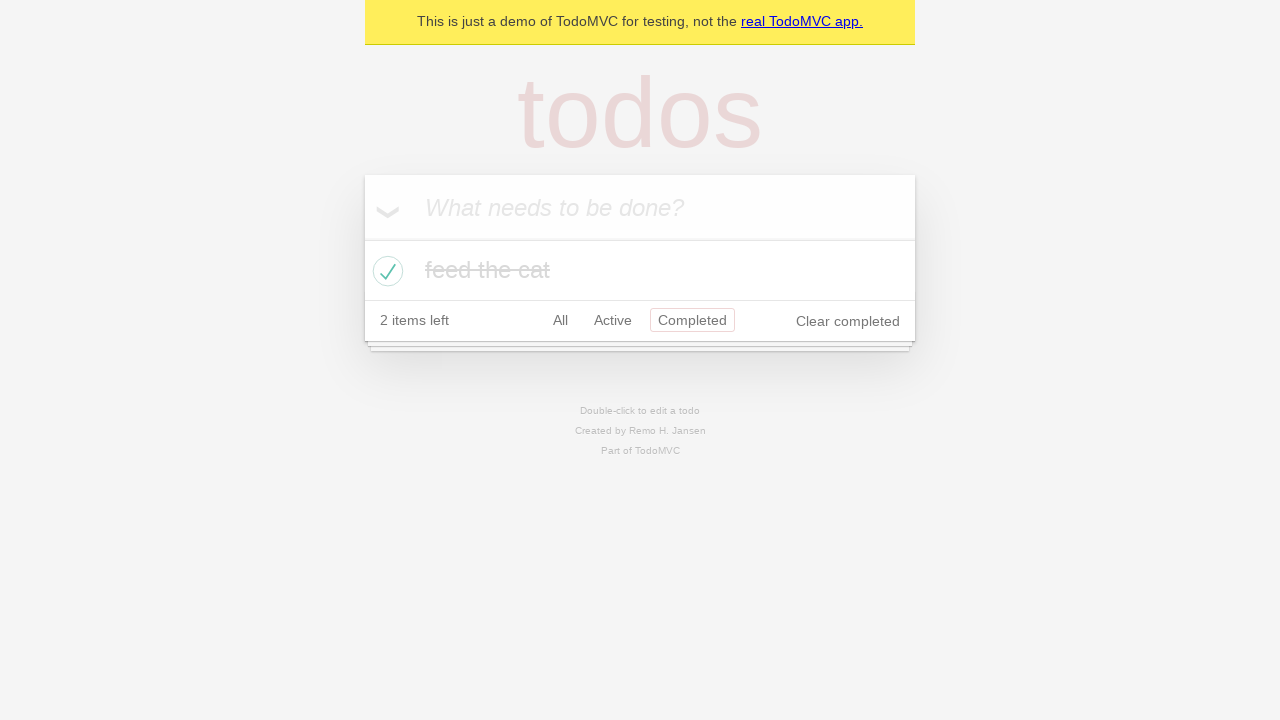